Navigates to the form authentication page and verifies the page title

Starting URL: https://the-internet.herokuapp.com/

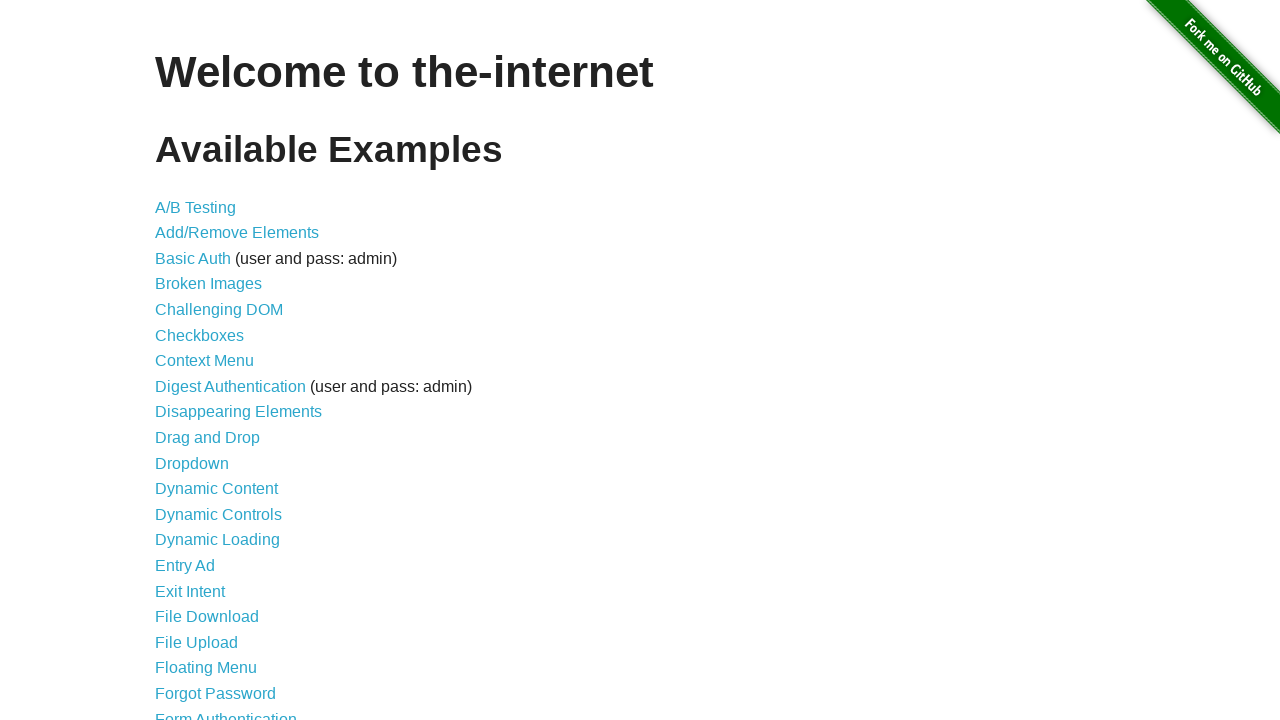

Clicked on Form Authentication link at (226, 712) on #content > ul > li:nth-child(21) > a
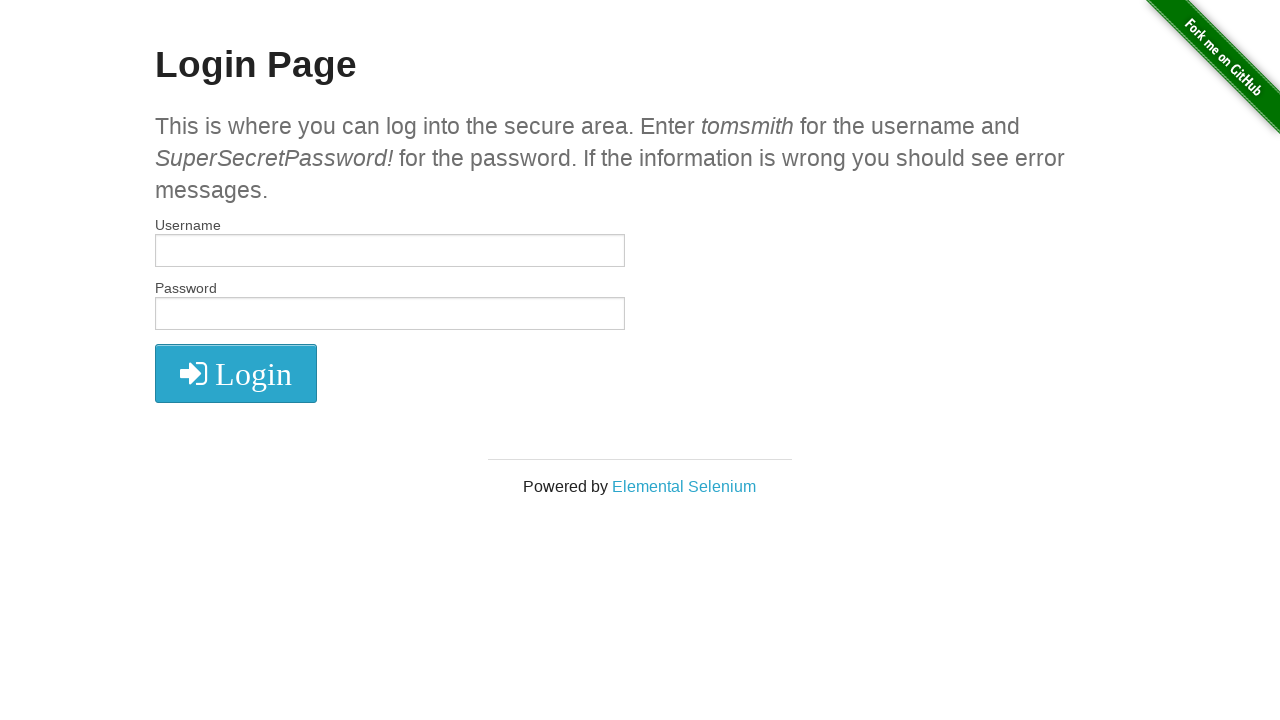

Verified page title is 'The Internet'
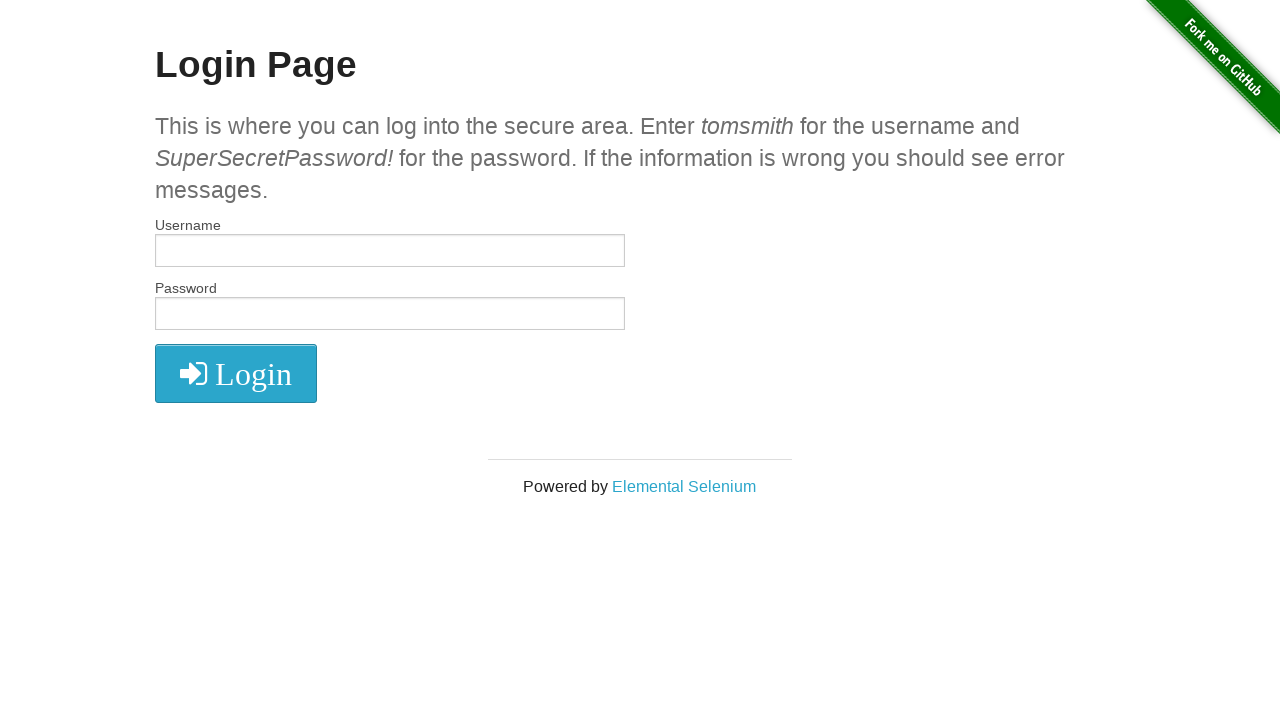

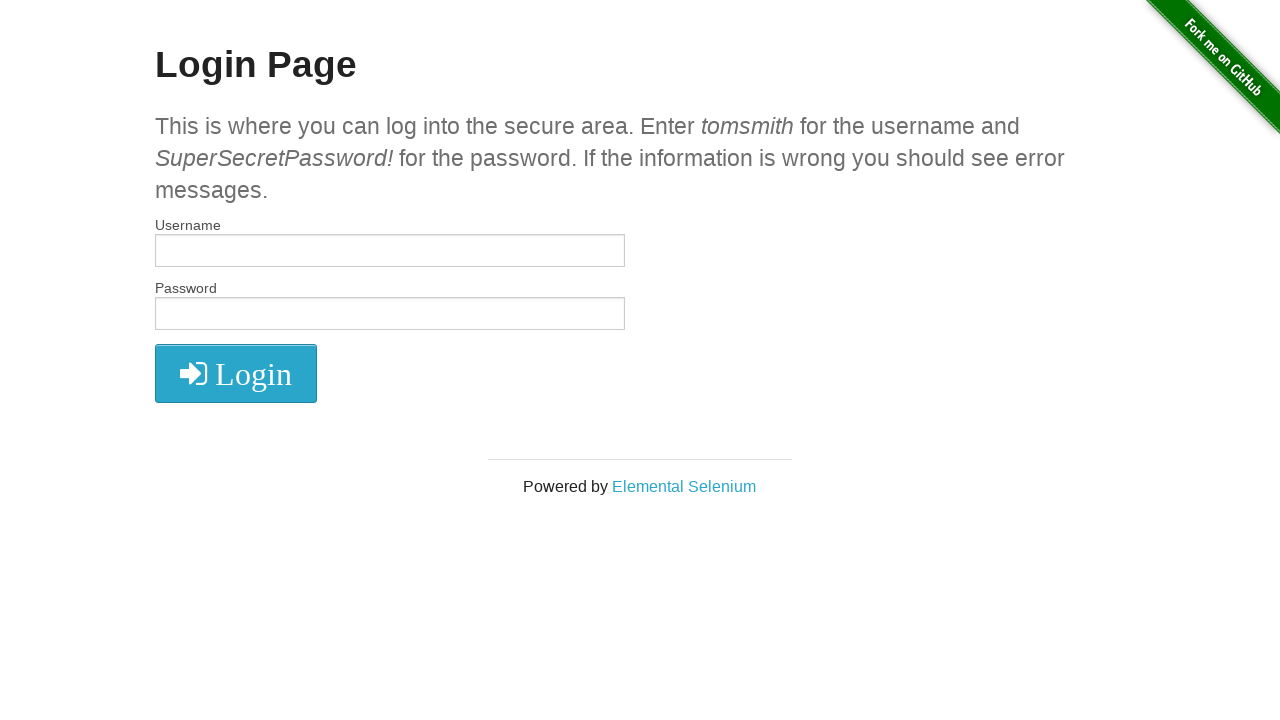